Tests iframe interaction by switching between nested frames and filling form fields in different frame contexts

Starting URL: https://letcode.in/frame

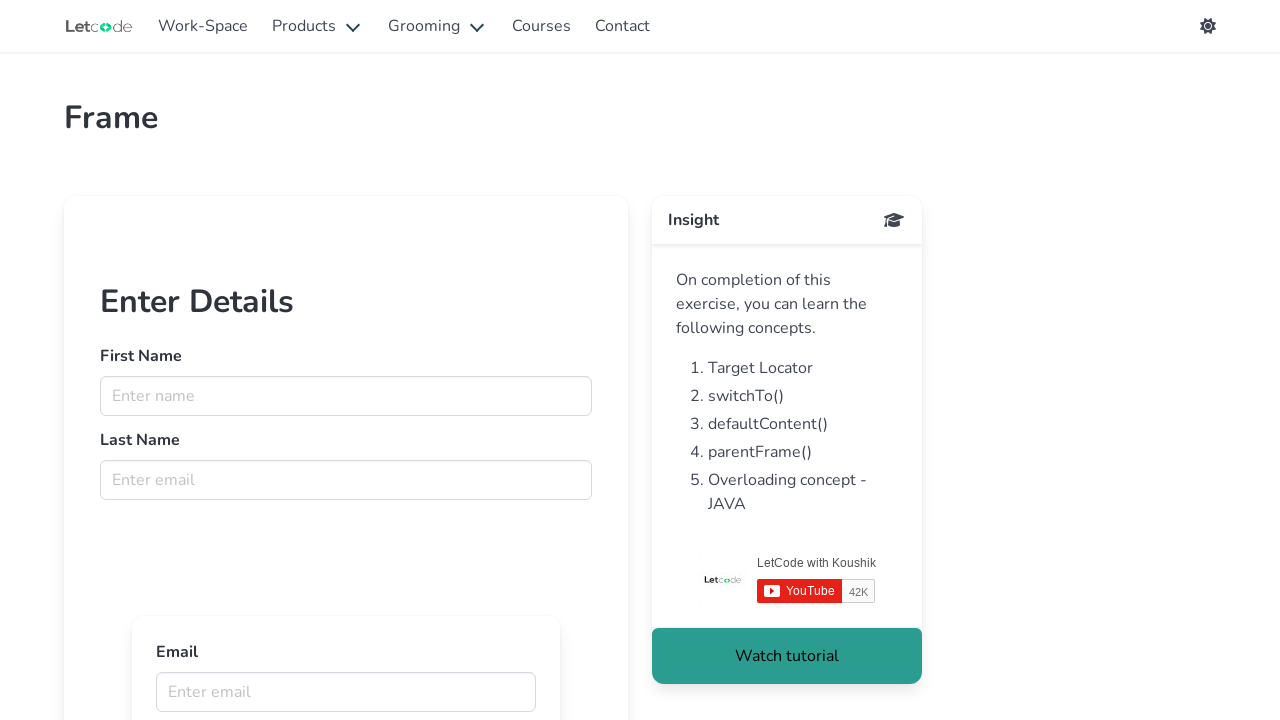

Located first frame with ID 'firstFr'
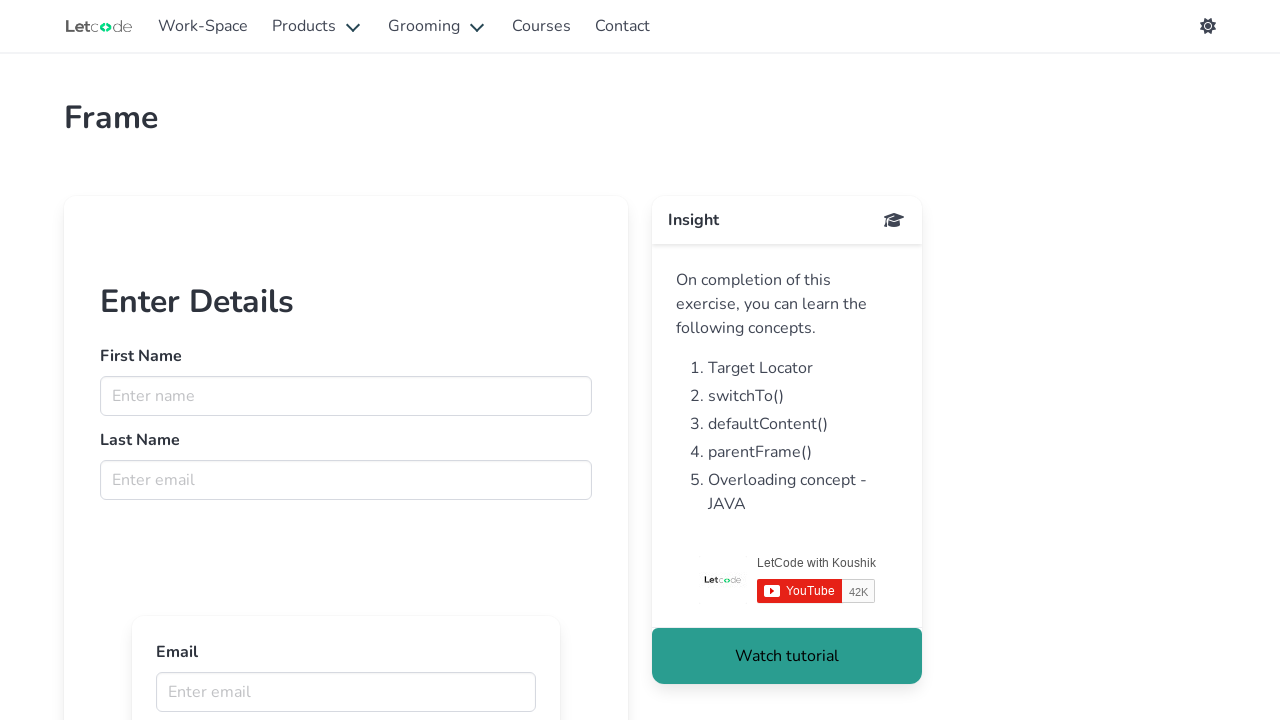

Filled first name field with 'Likitha' in first frame on #firstFr >> internal:control=enter-frame >> input[name='fname']
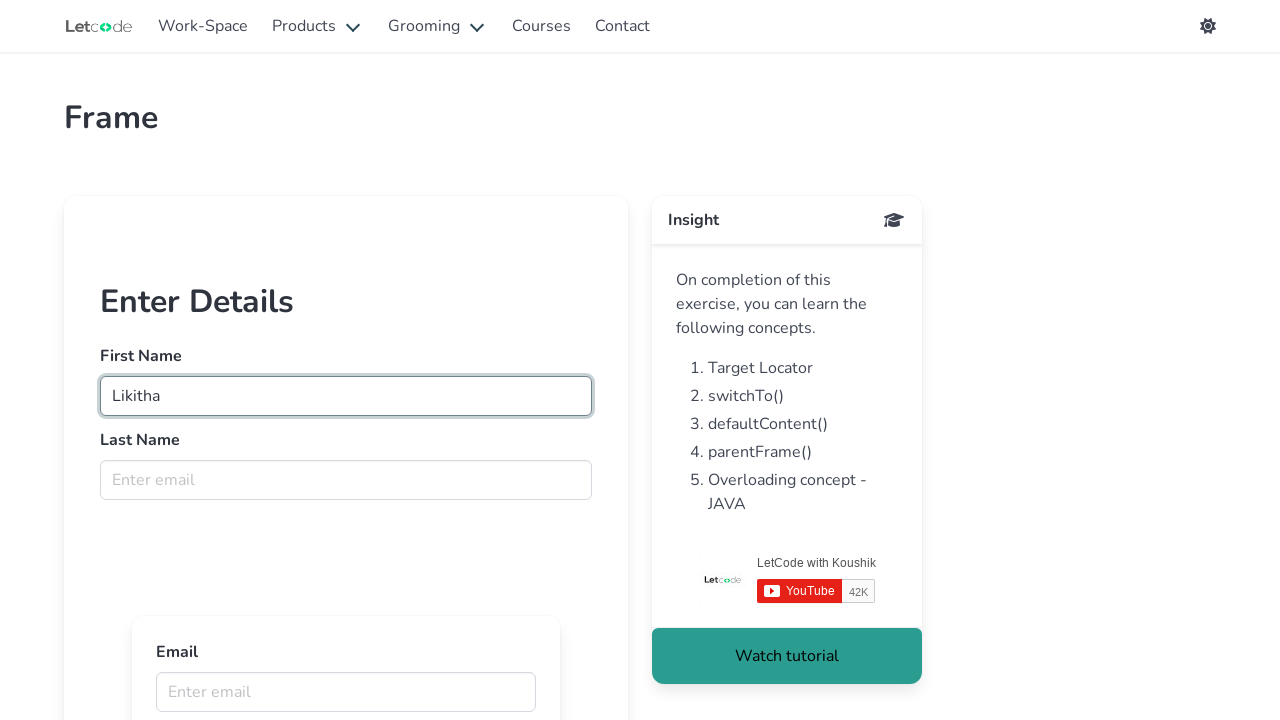

Located nested iframe within first frame
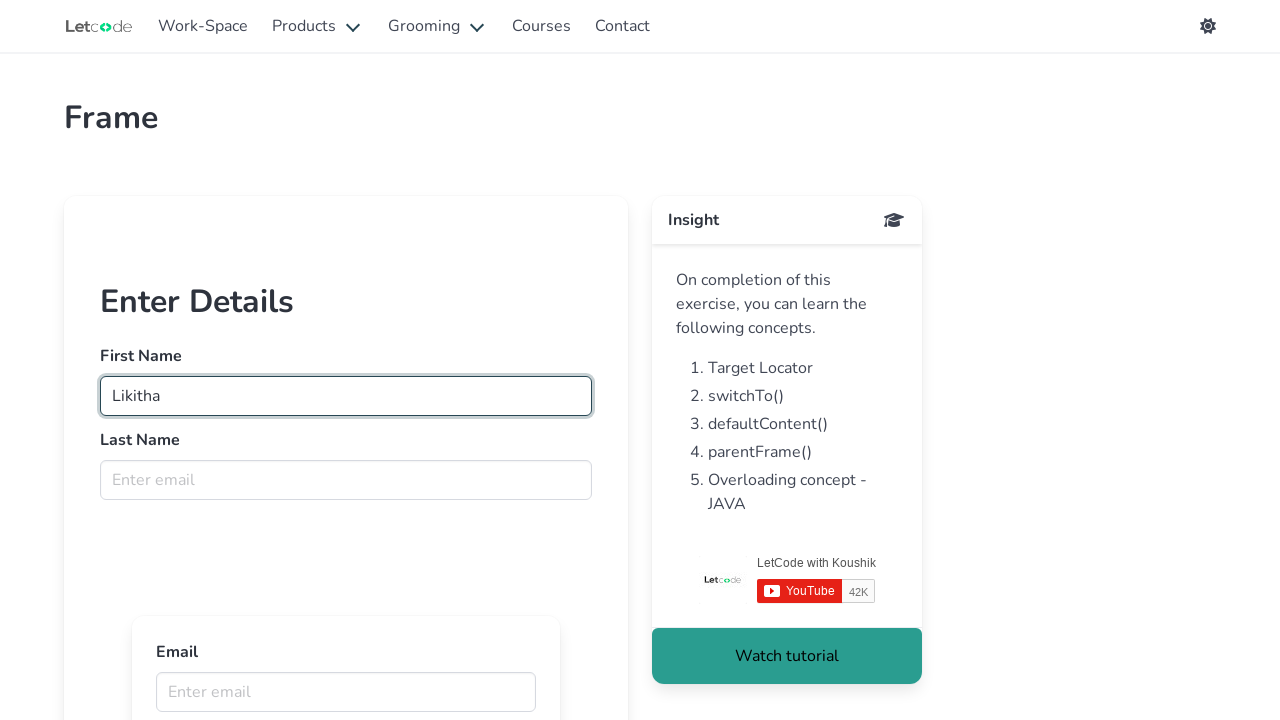

Filled email field with 'likitha@gmail.com' in nested frame on #firstFr >> internal:control=enter-frame >> iframe >> nth=0 >> internal:control=
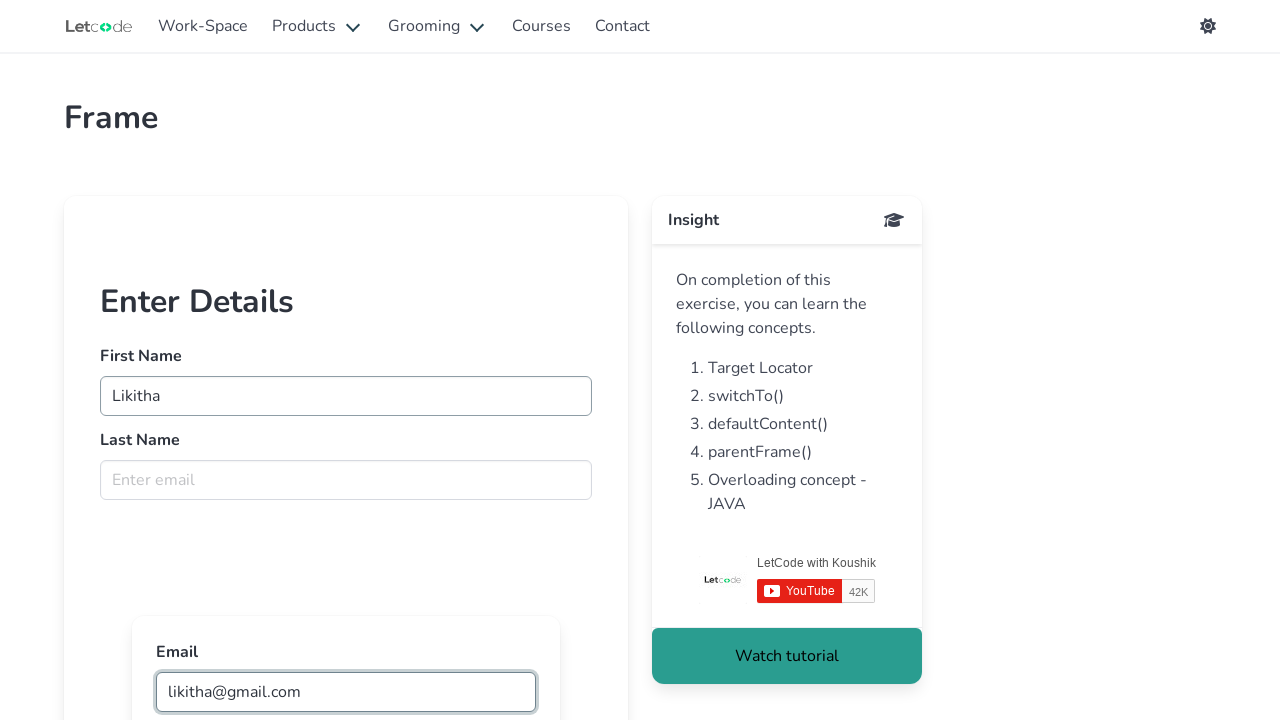

Filled last name field with 'Veerasekar' in first frame on #firstFr >> internal:control=enter-frame >> input[name='lname']
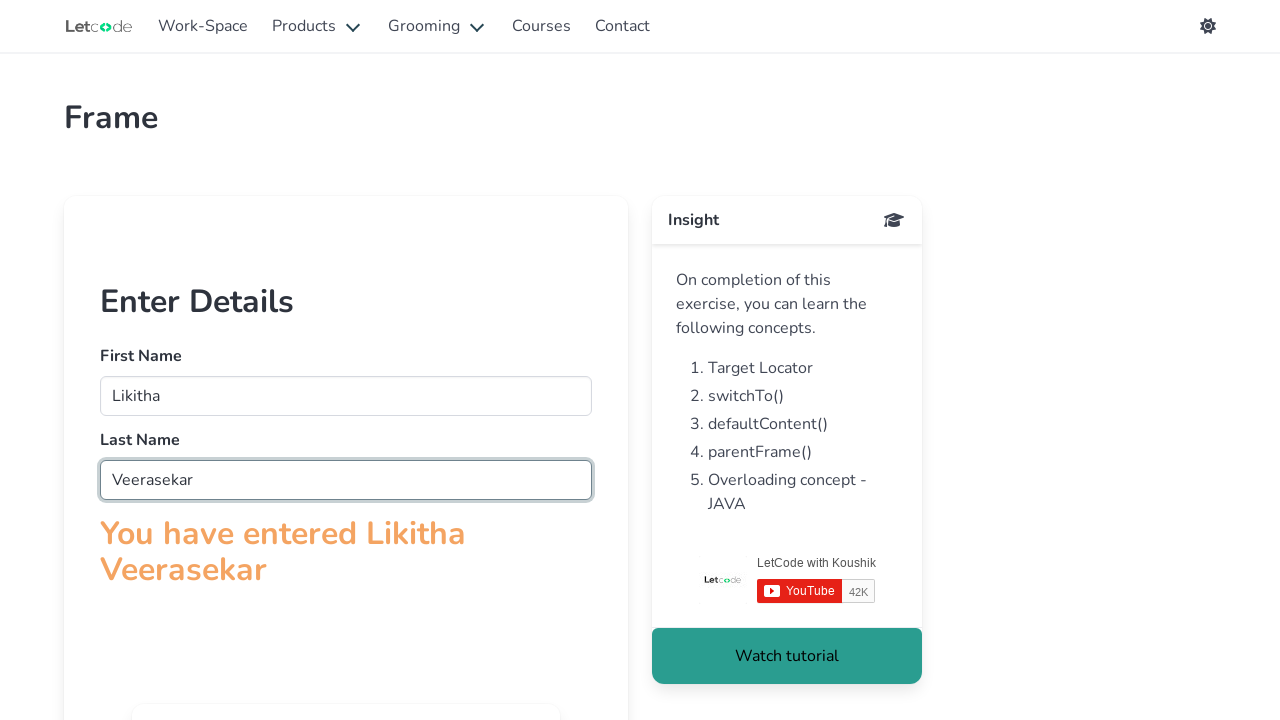

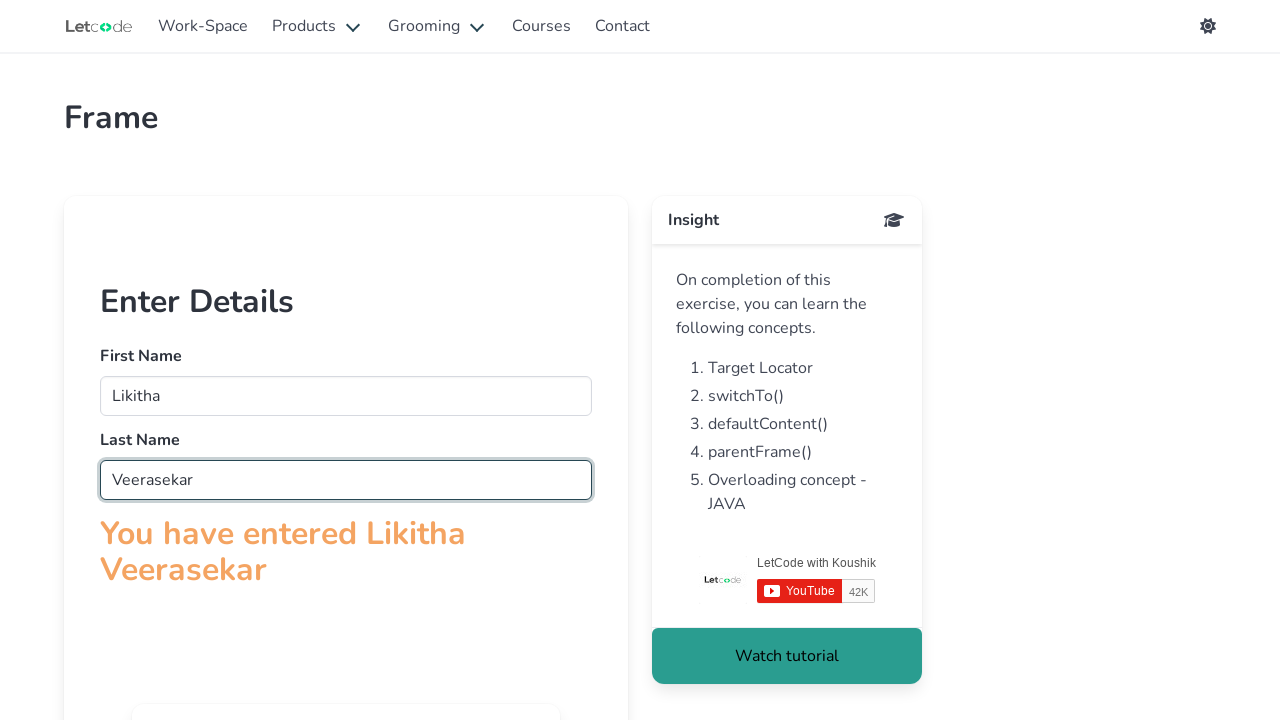